Tests clicking the login submit button without entering any credentials

Starting URL: https://accounts.vmmaps.com/

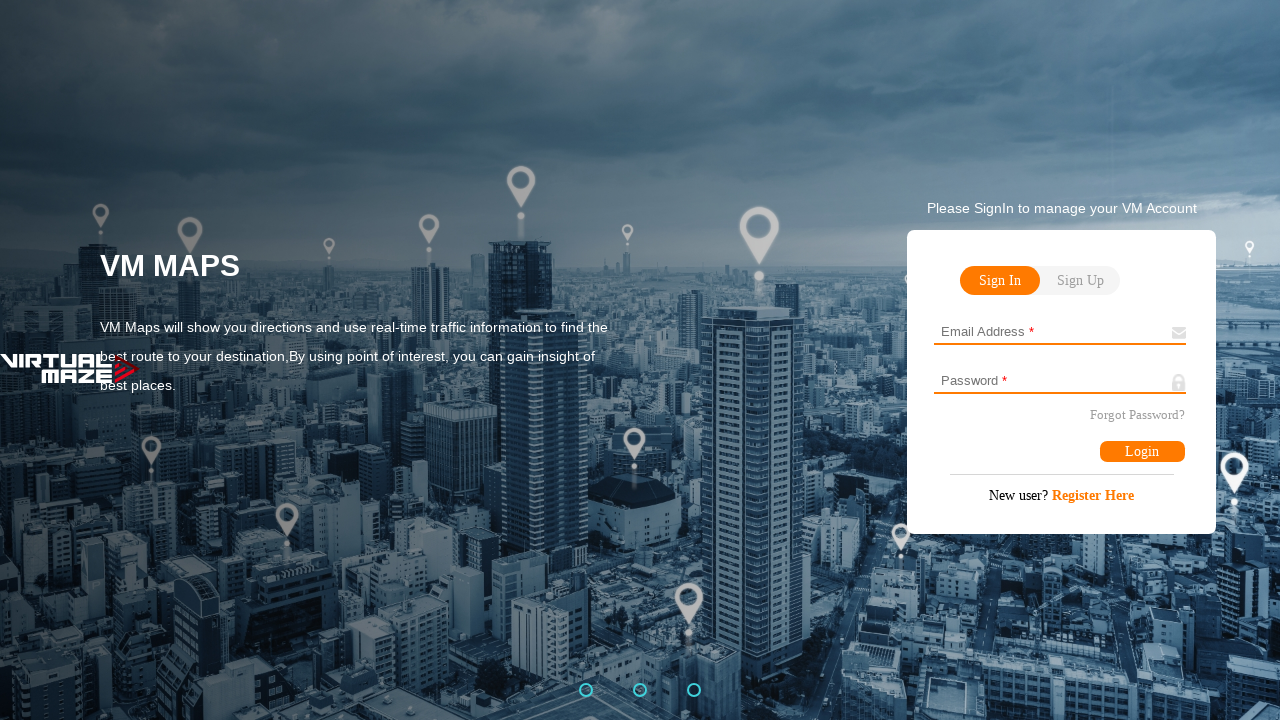

Clicked login submit button without entering username or password at (1142, 452) on #login-submit-text
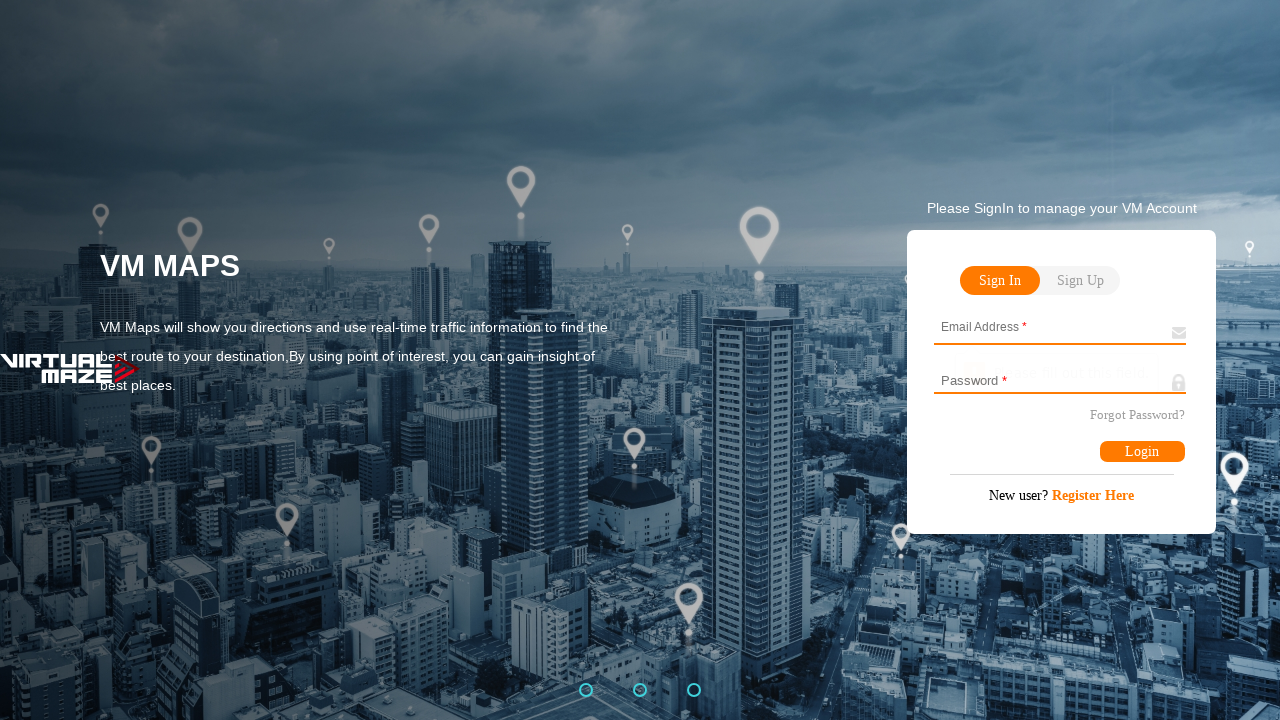

Reloaded the page after attempted login without credentials
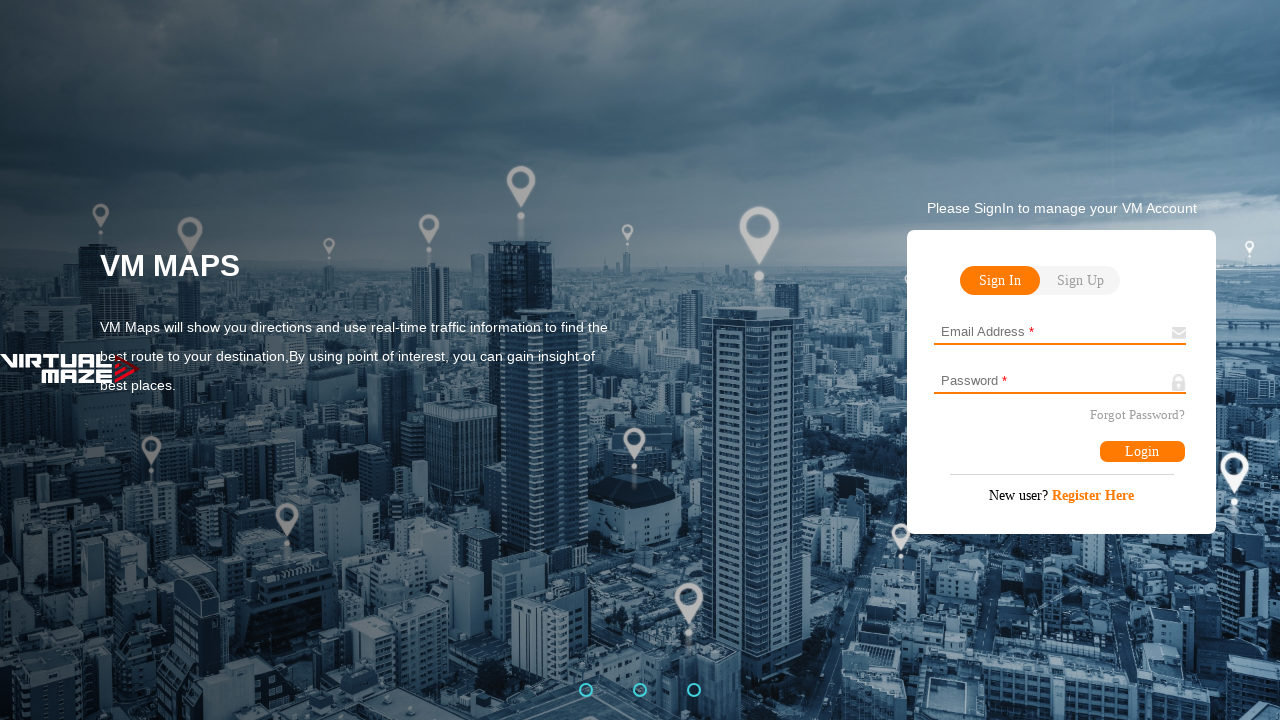

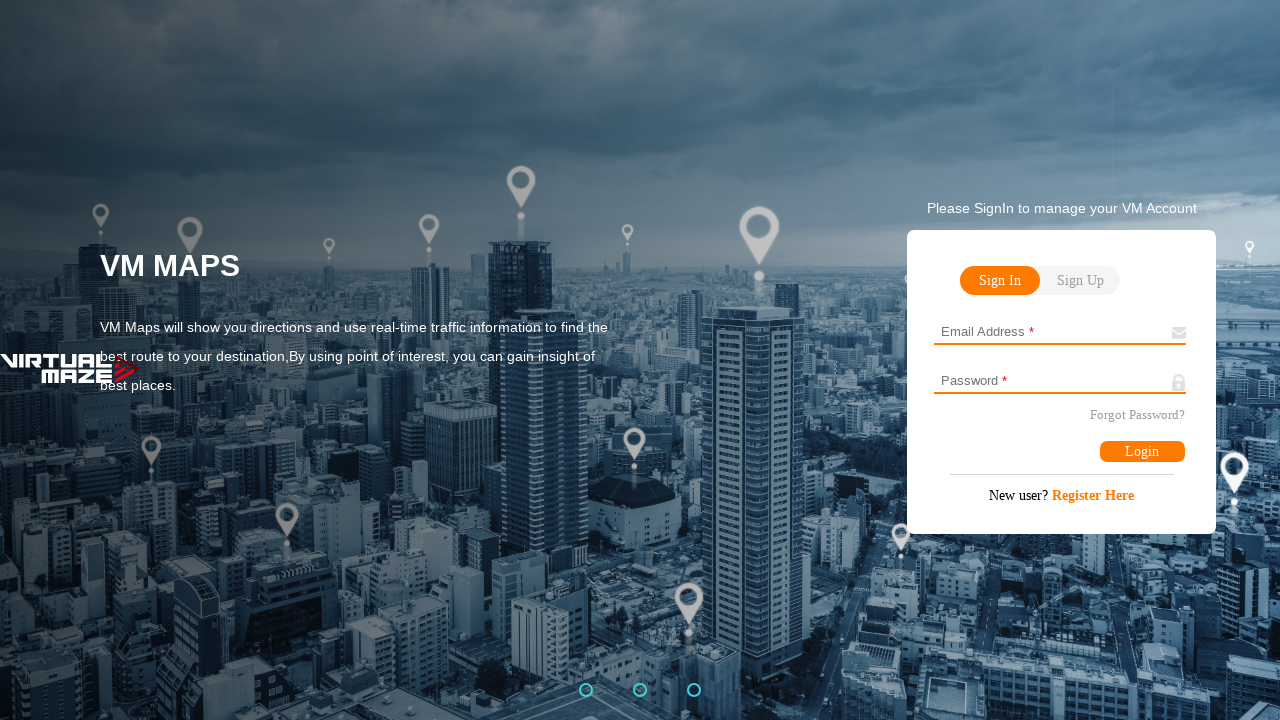